Tests that the register button remains disabled when only username and agreement are provided (no password).

Starting URL: https://victoretc.github.io/webelements_information/

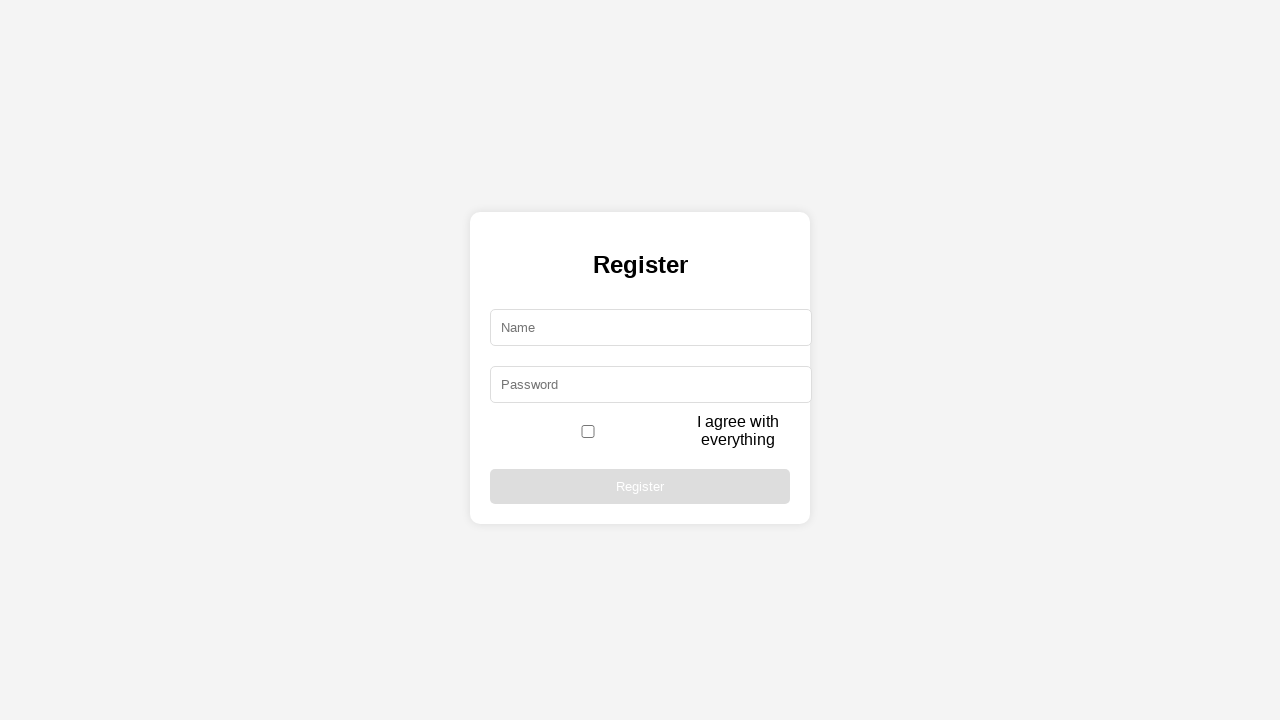

Filled username field with 'standard_user' on #username
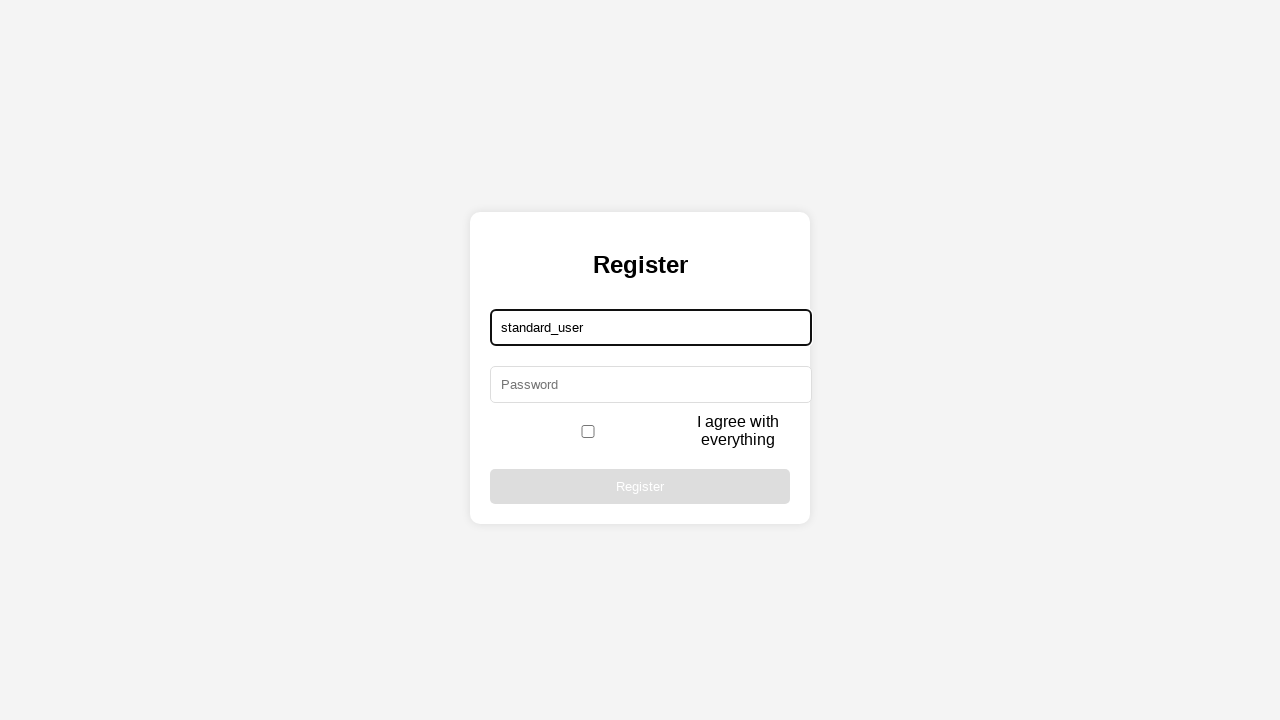

Clicked the agreement checkbox at (588, 431) on #agreement
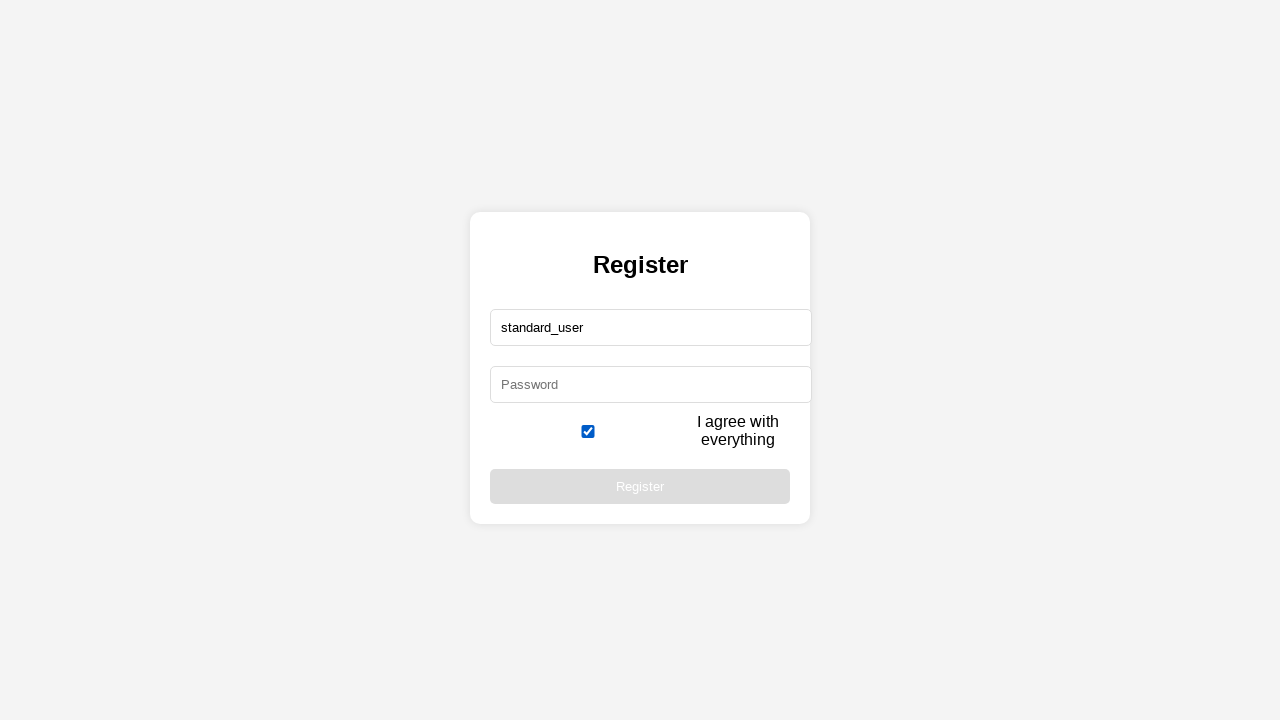

Verified that register button remains disabled without password
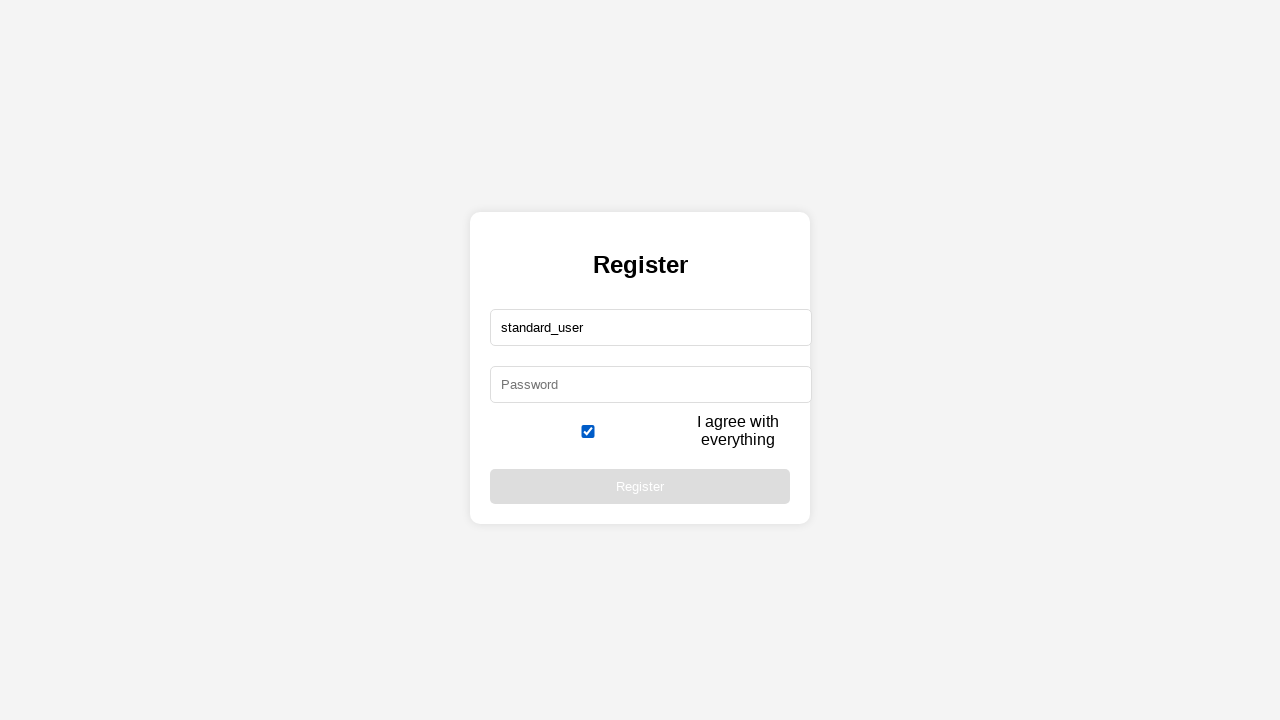

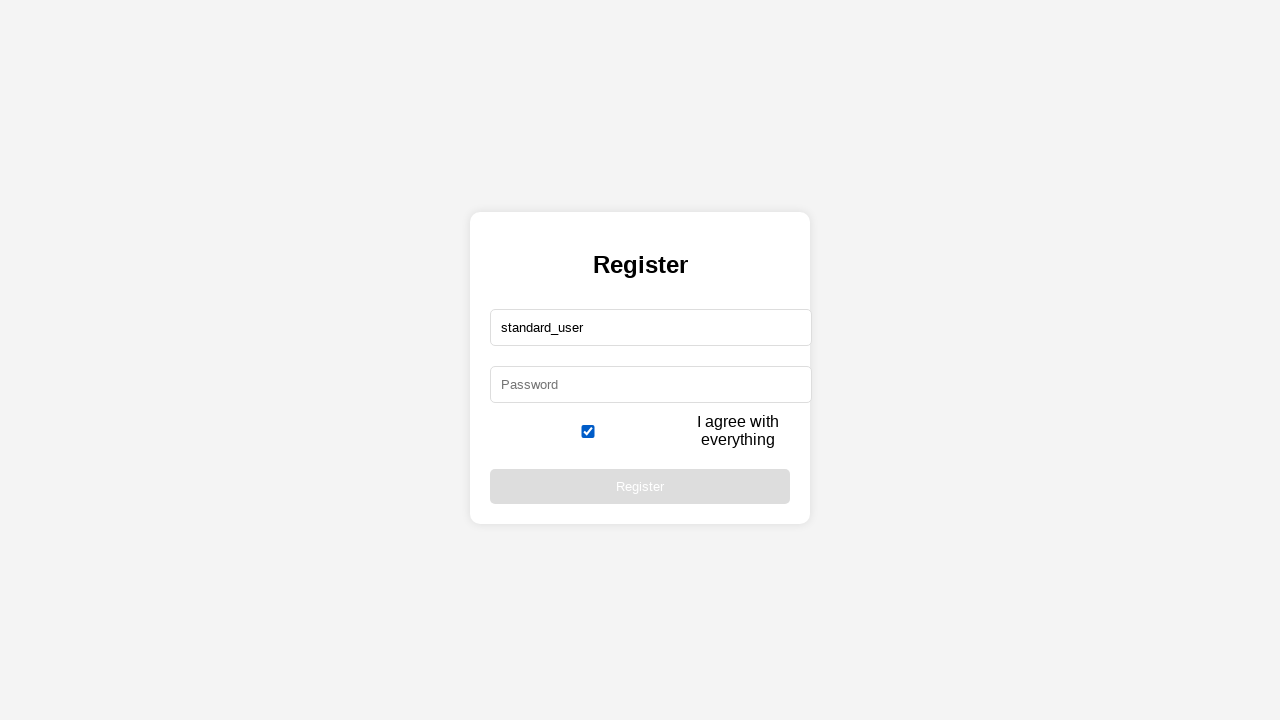